Tests file download functionality by clicking the download button on a demo page and waiting for the download to initiate.

Starting URL: https://demoqa.com/upload-download

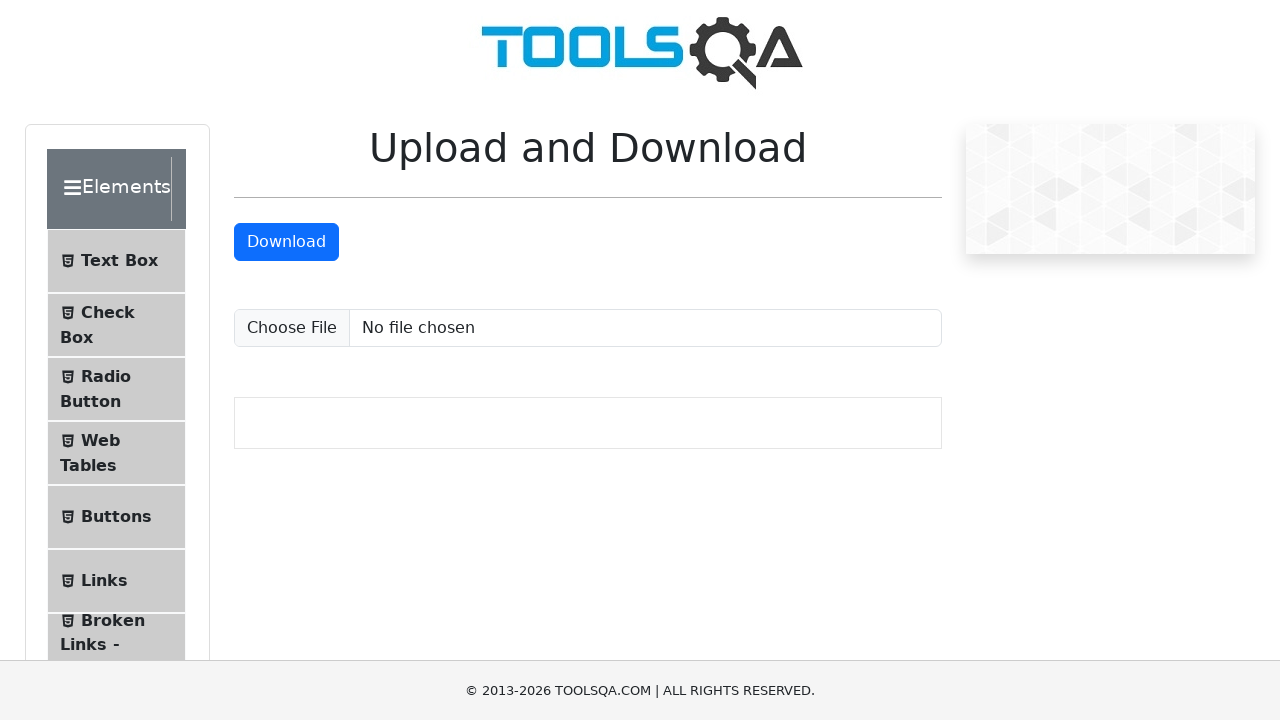

Clicked the download button to initiate file download at (286, 242) on #downloadButton
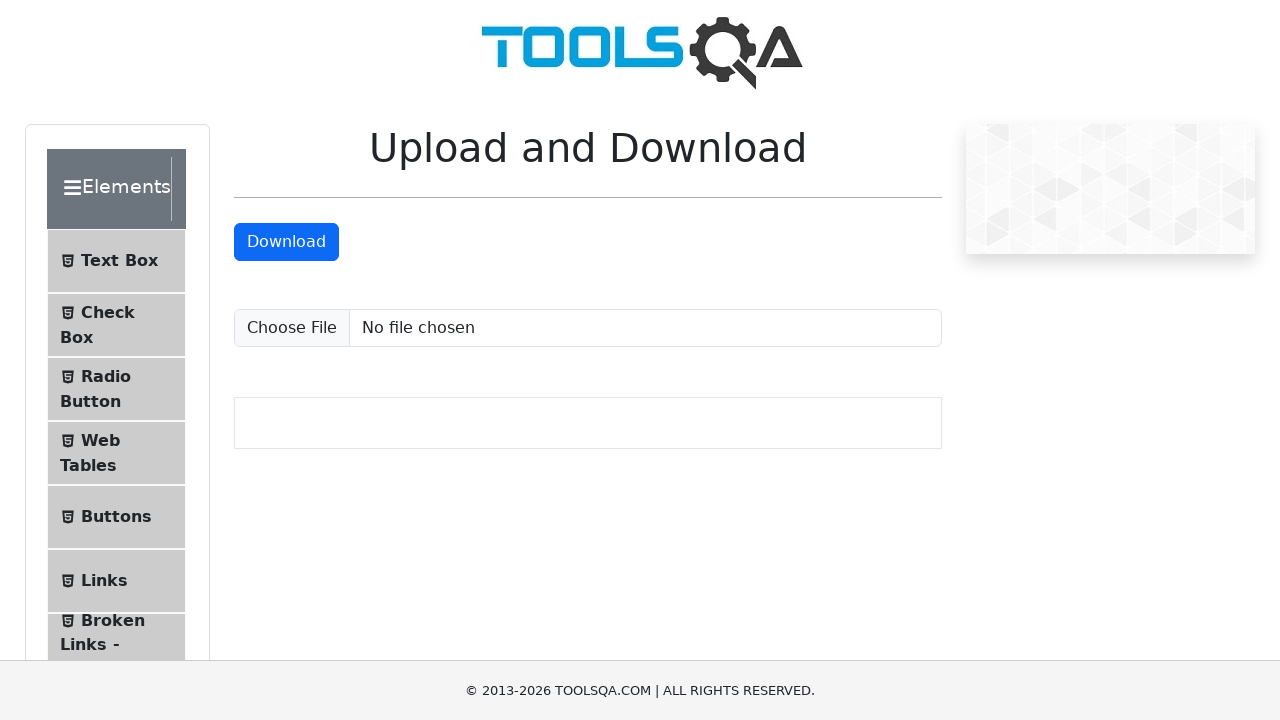

Waited 2 seconds for download to start
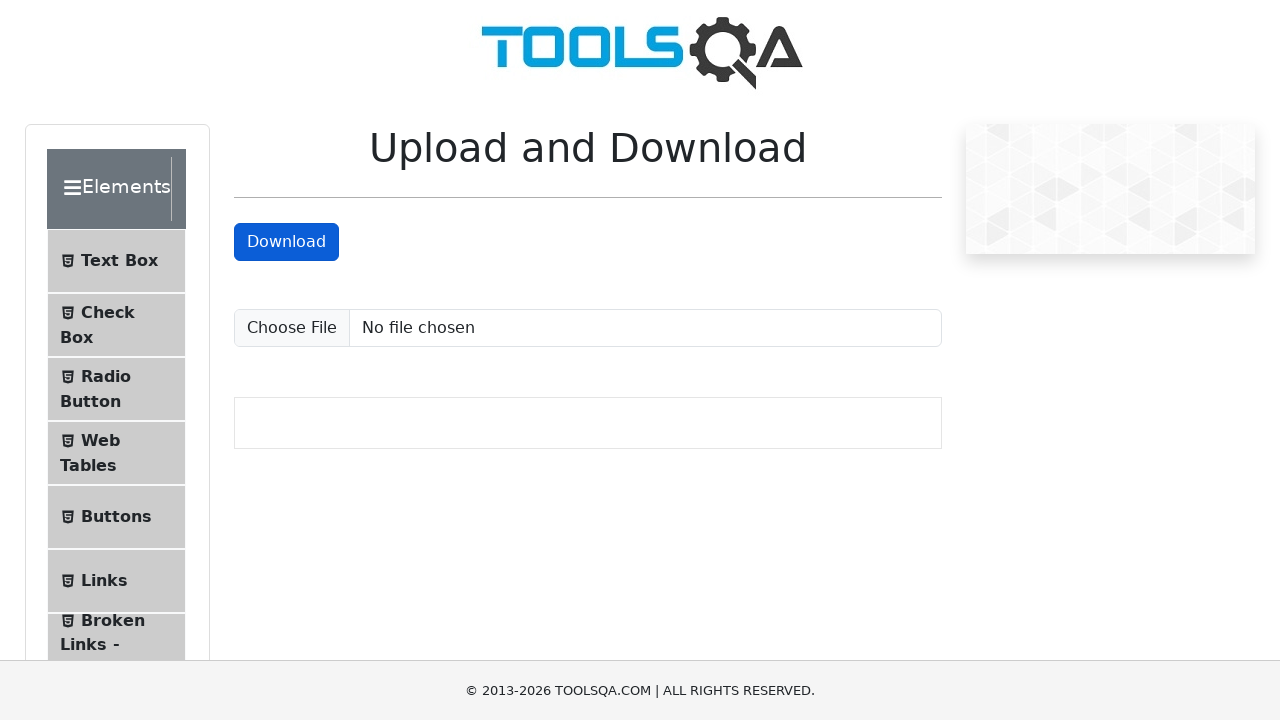

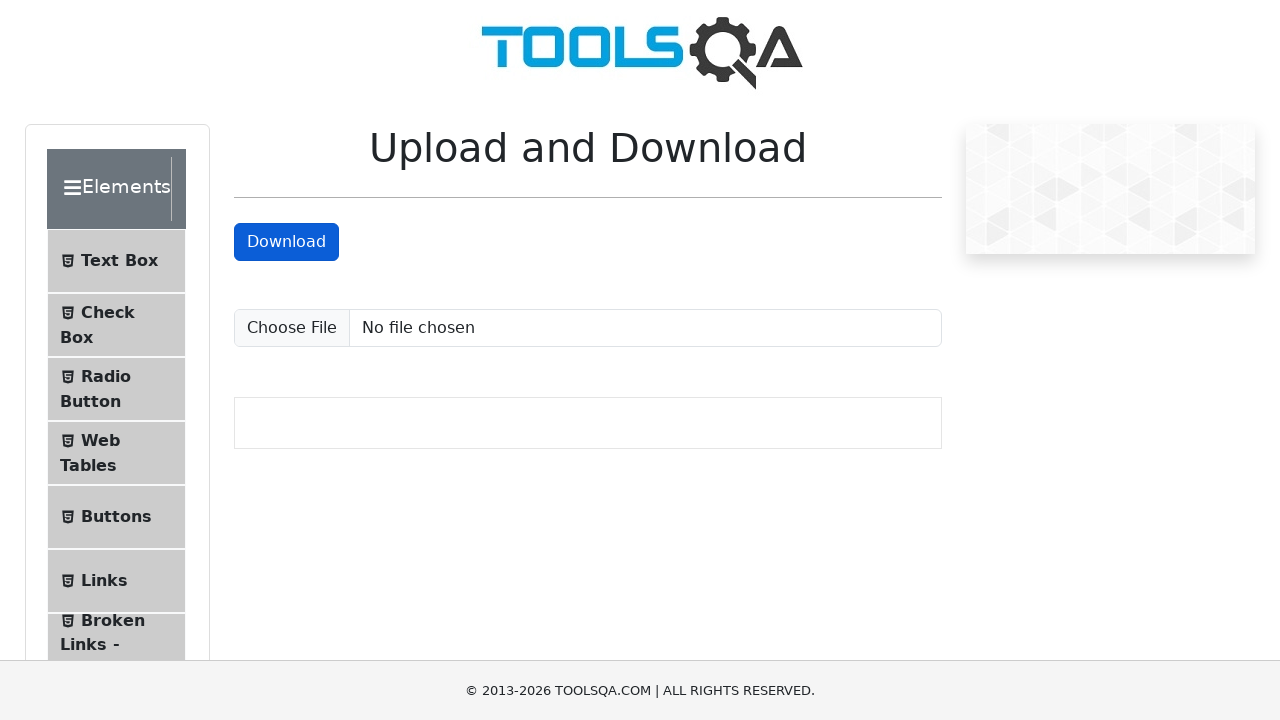